Tests dynamic content loading by clicking a start button and waiting for hidden content to become visible

Starting URL: https://the-internet.herokuapp.com/dynamic_loading/2

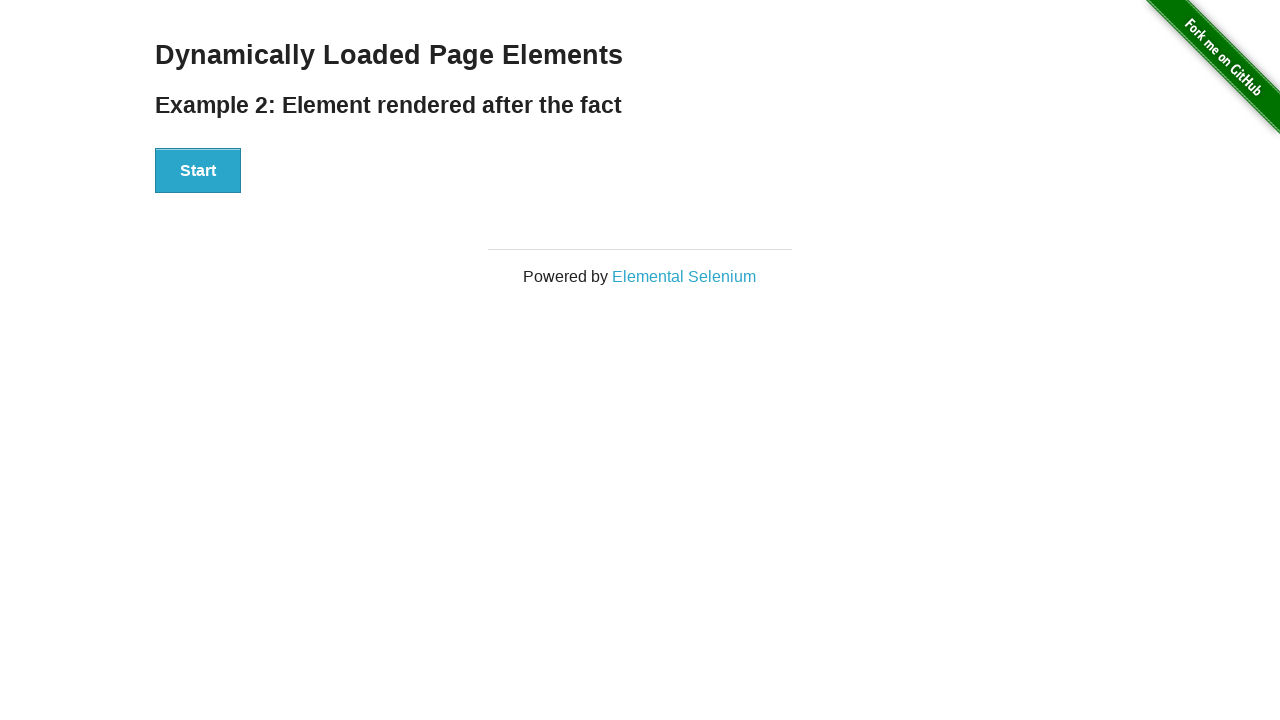

Navigated to dynamic loading page
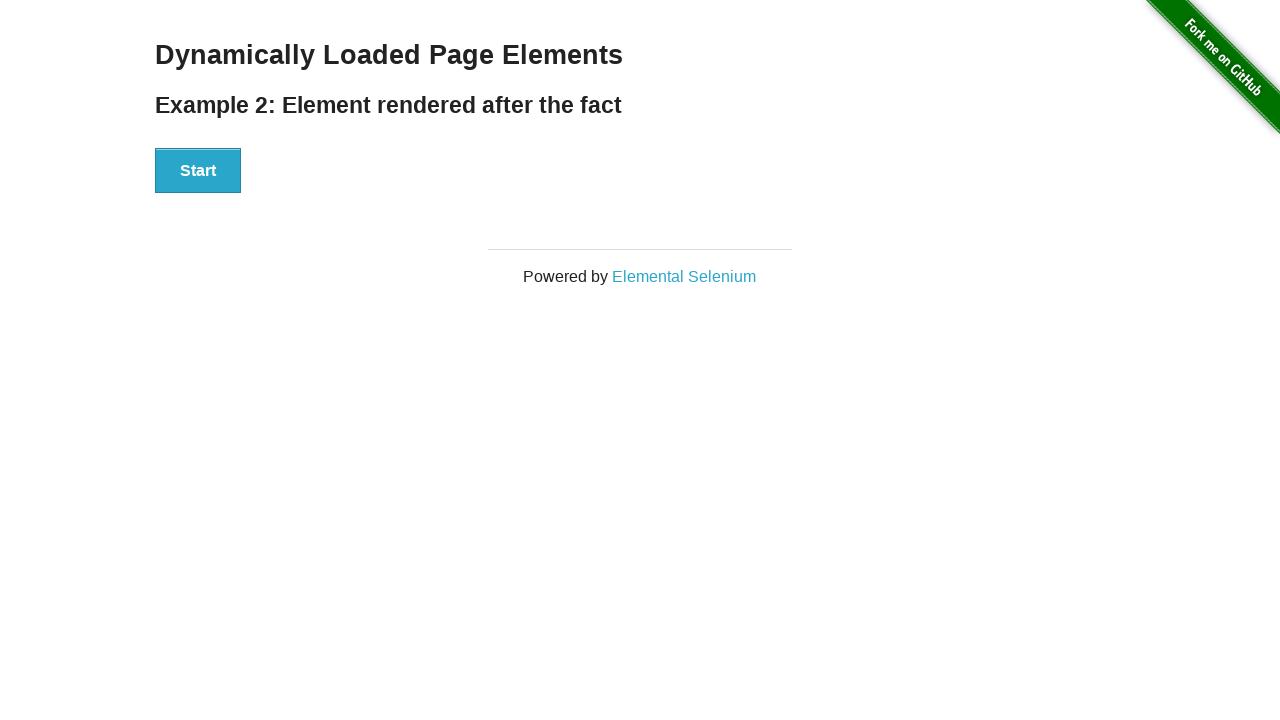

Clicked Start button to trigger dynamic content loading at (198, 171) on xpath=//button[text()='Start']
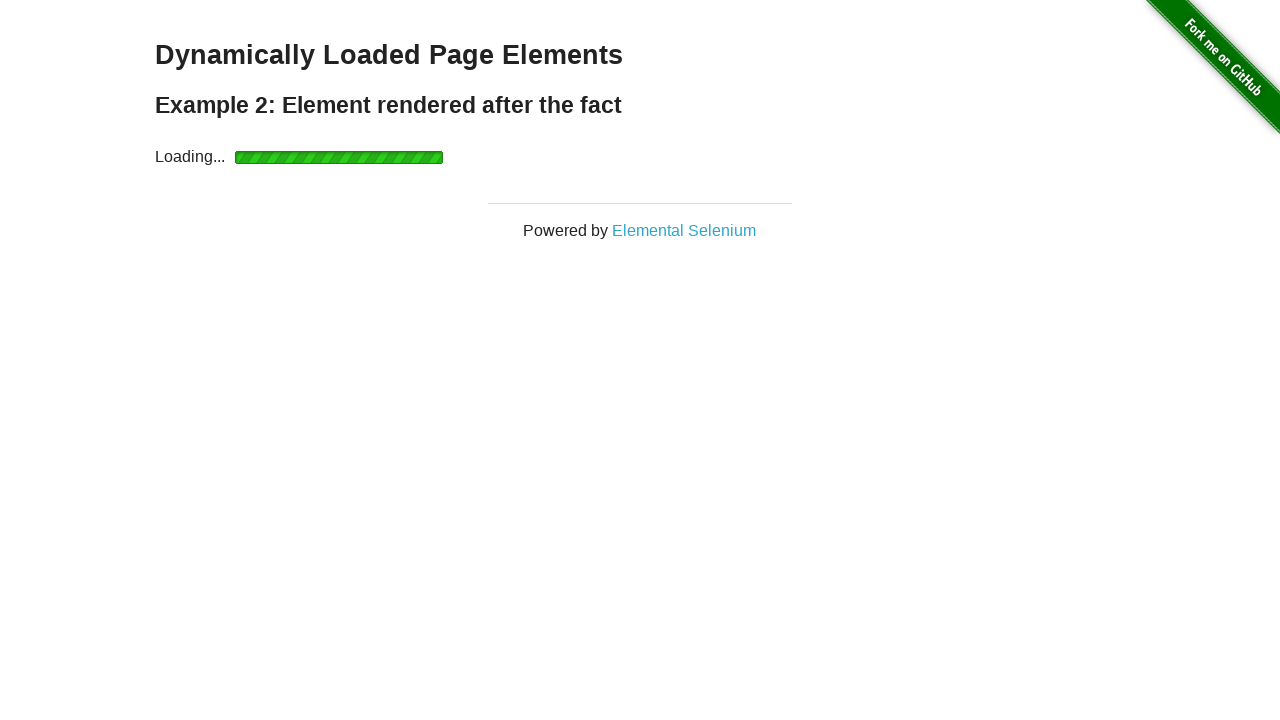

Waited for hidden content 'Hello World!' to become visible
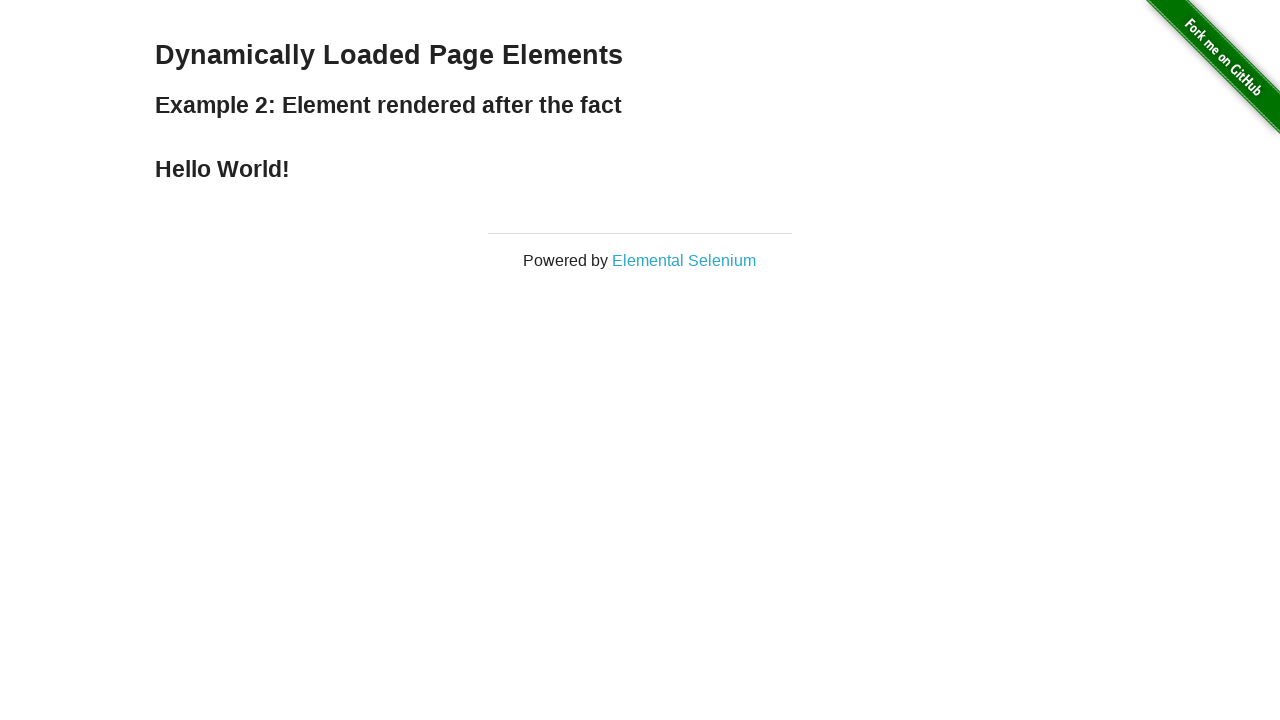

Located the 'Hello World!' element
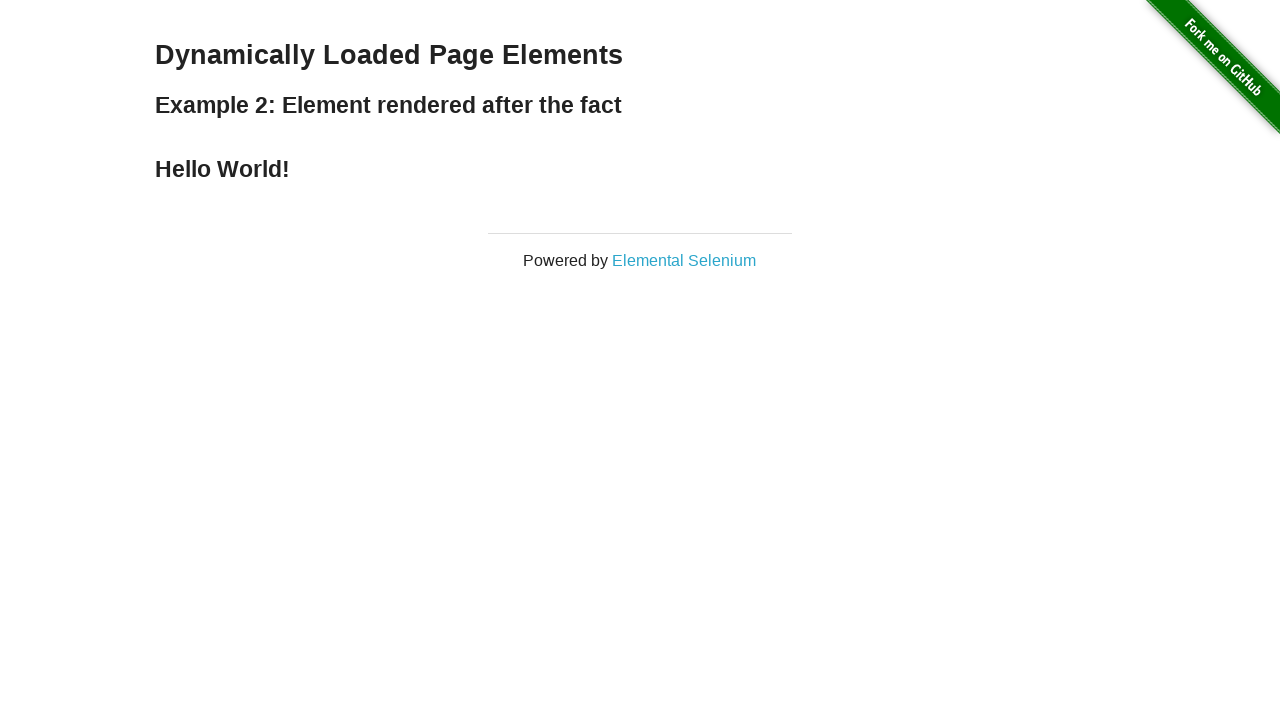

Retrieved text content: 'Hello World!'
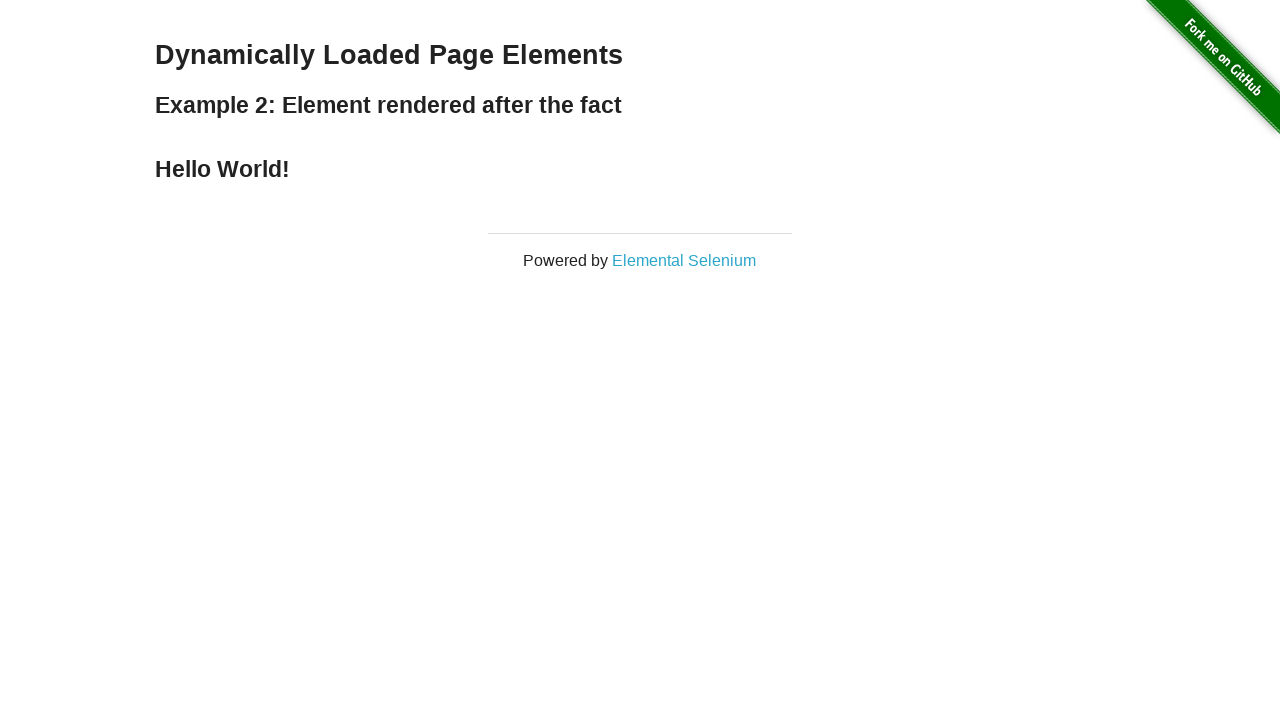

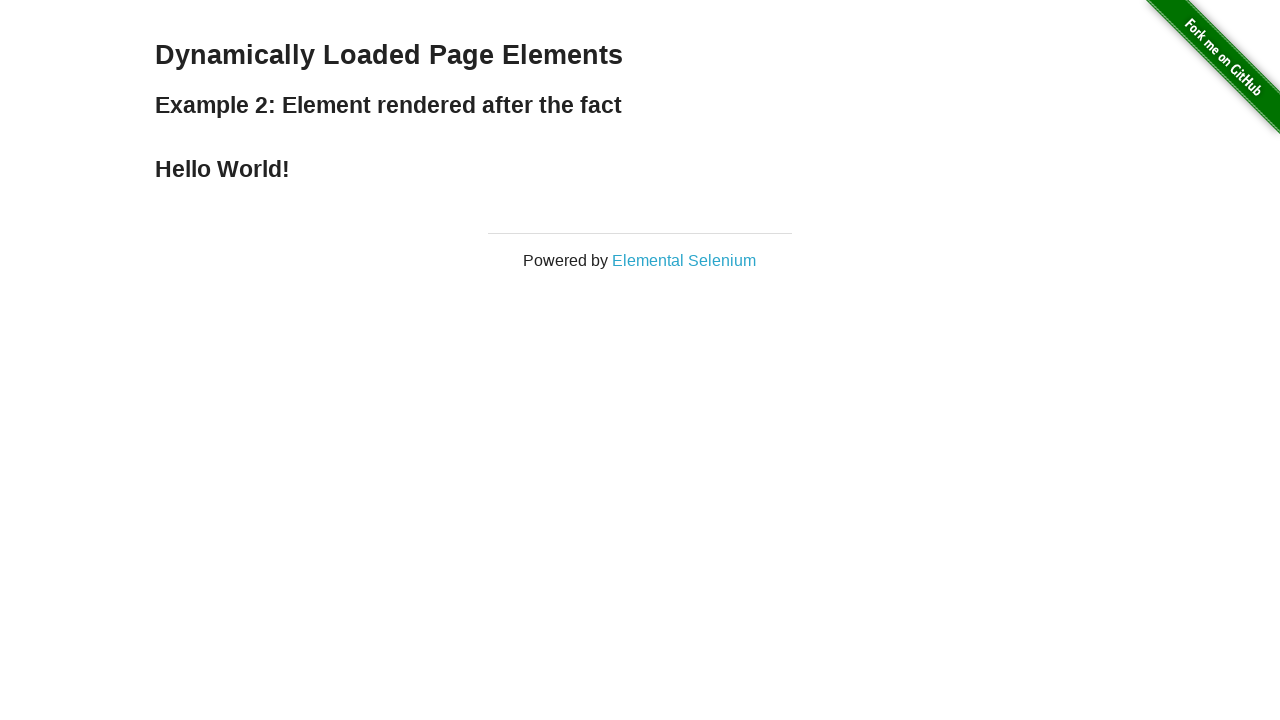